Tests that new todo items are appended to the bottom of the list by creating 3 items and verifying count

Starting URL: https://demo.playwright.dev/todomvc

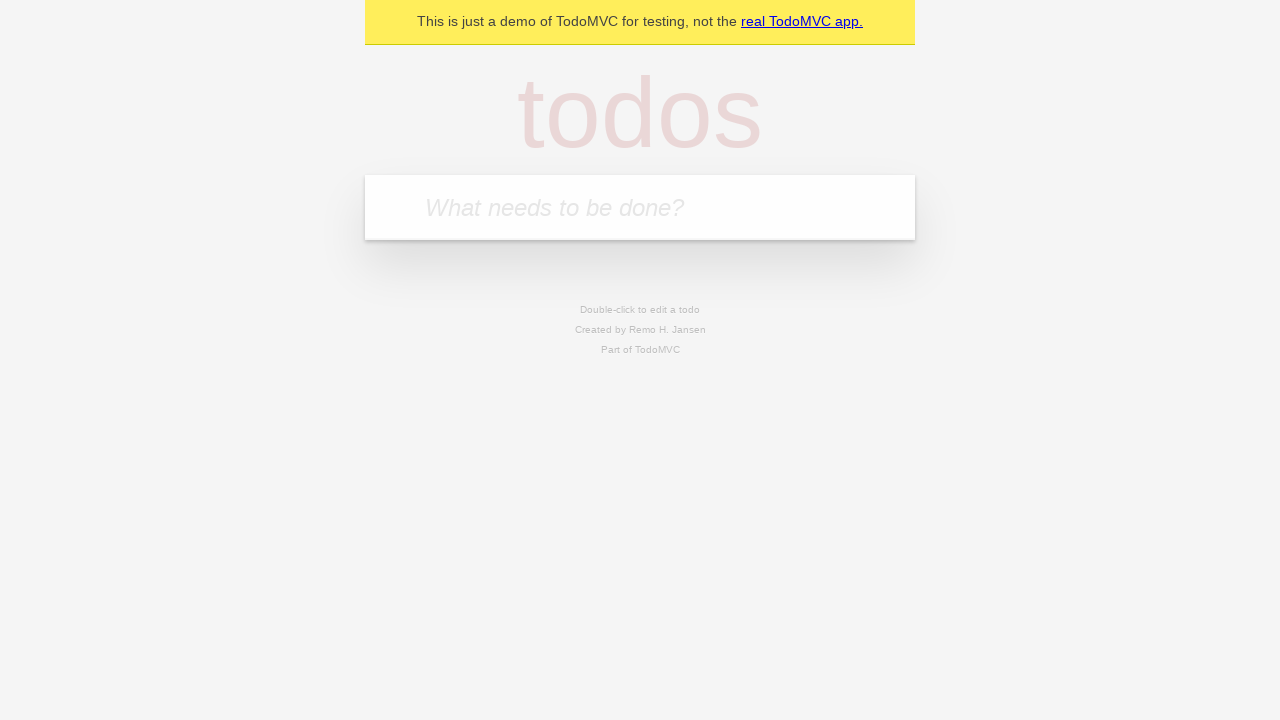

Filled todo input with 'buy some cheese' on internal:attr=[placeholder="What needs to be done?"i]
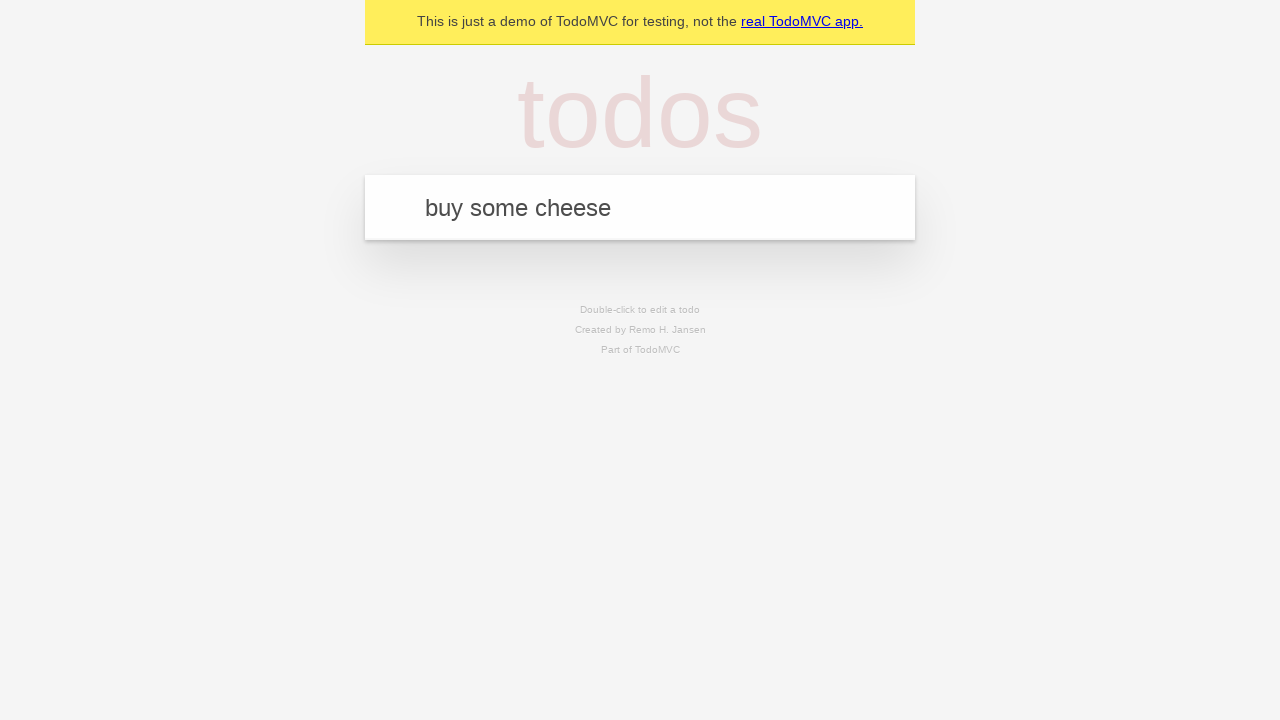

Pressed Enter to add first todo item on internal:attr=[placeholder="What needs to be done?"i]
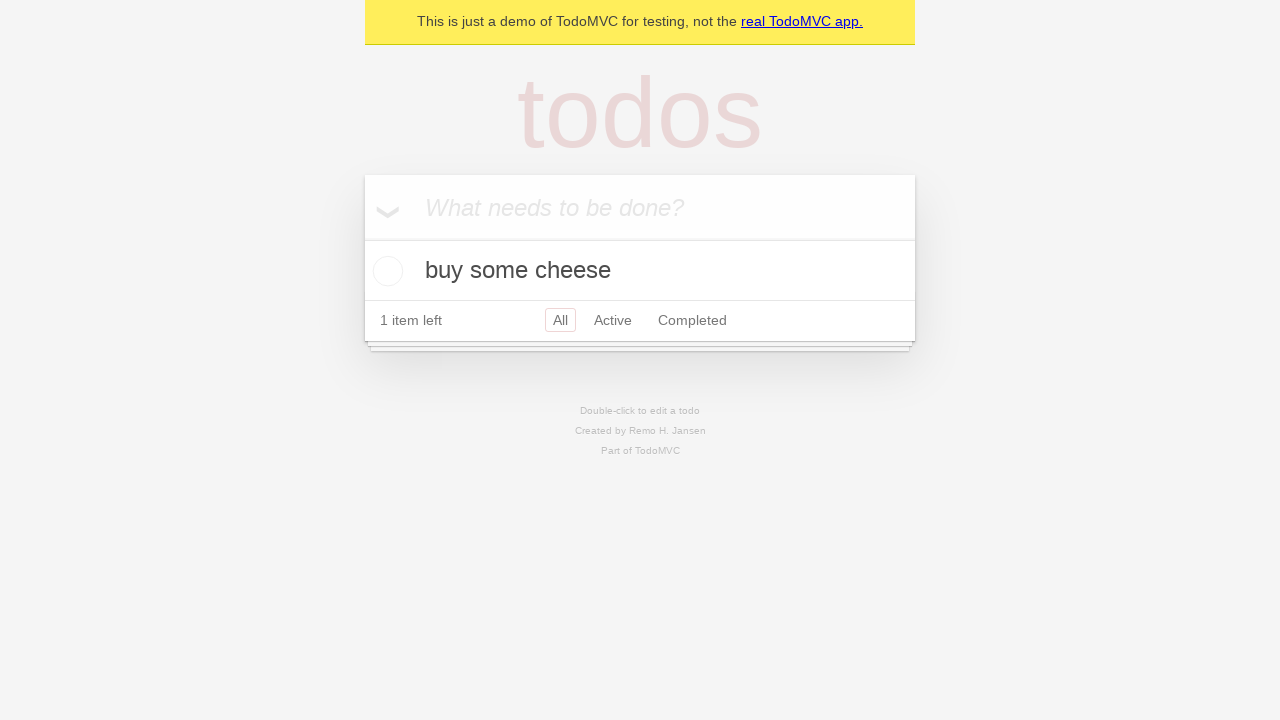

Filled todo input with 'feed the cat' on internal:attr=[placeholder="What needs to be done?"i]
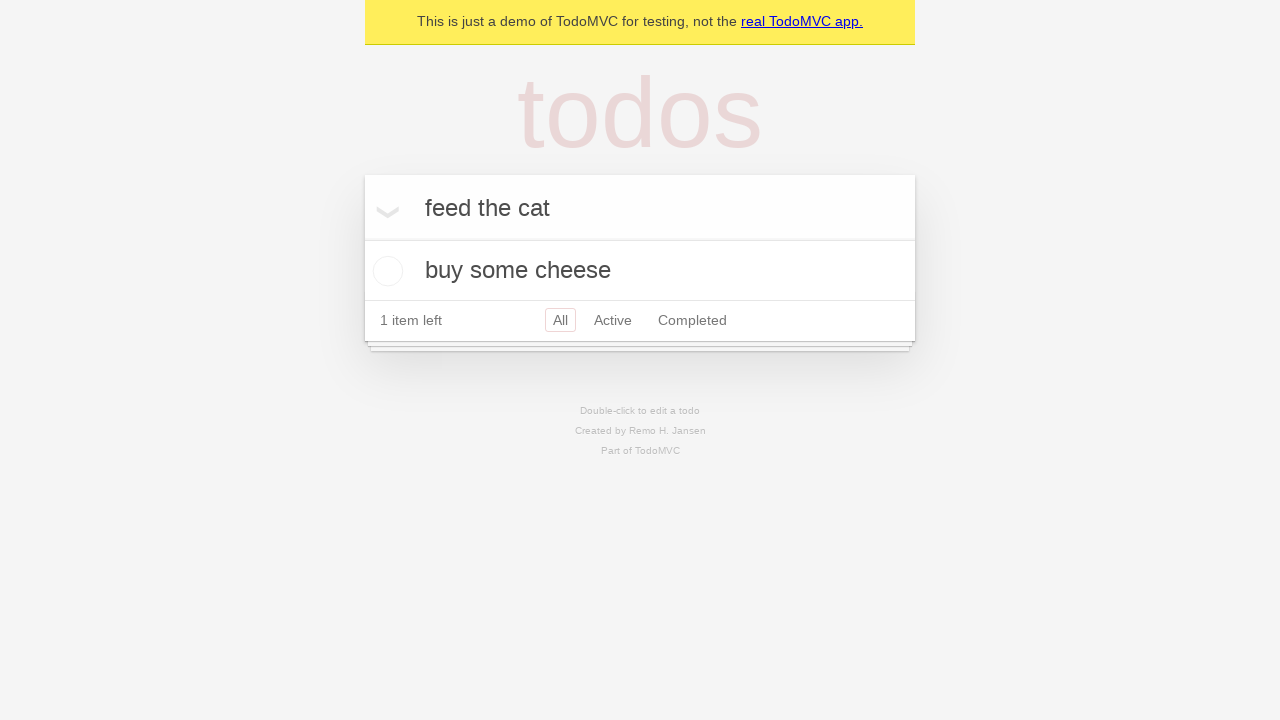

Pressed Enter to add second todo item on internal:attr=[placeholder="What needs to be done?"i]
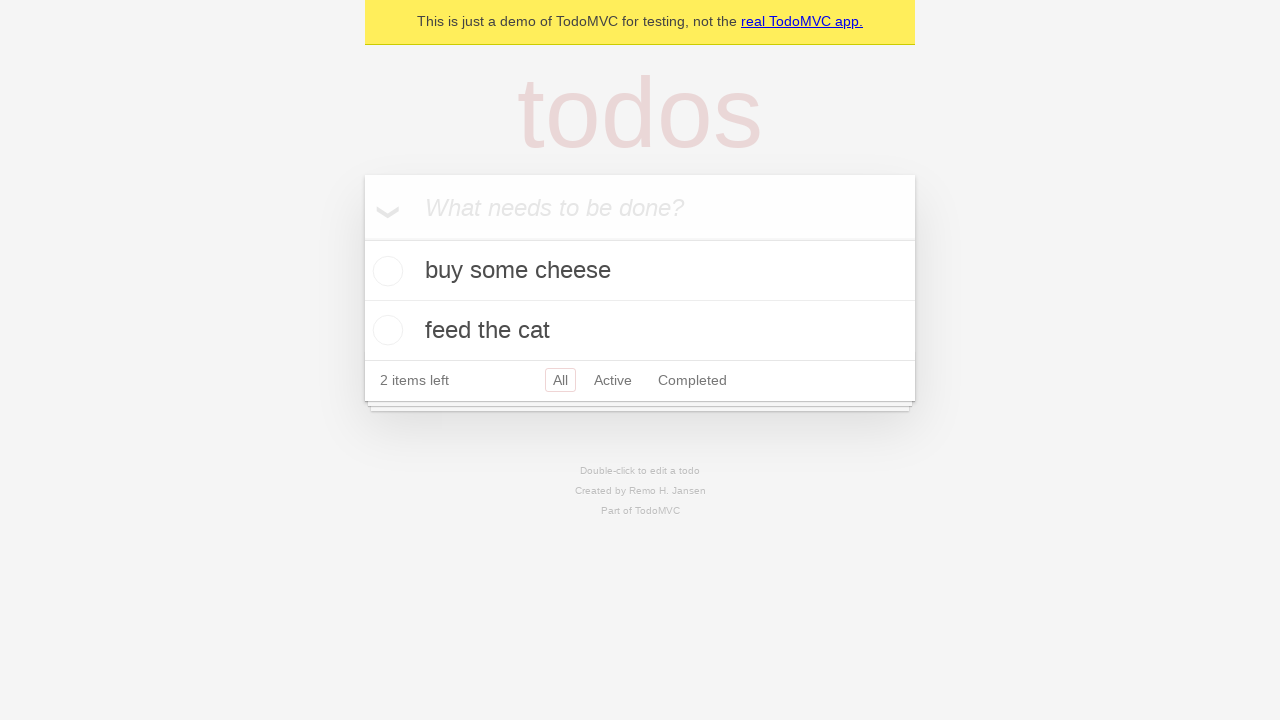

Filled todo input with 'book a doctors appointment' on internal:attr=[placeholder="What needs to be done?"i]
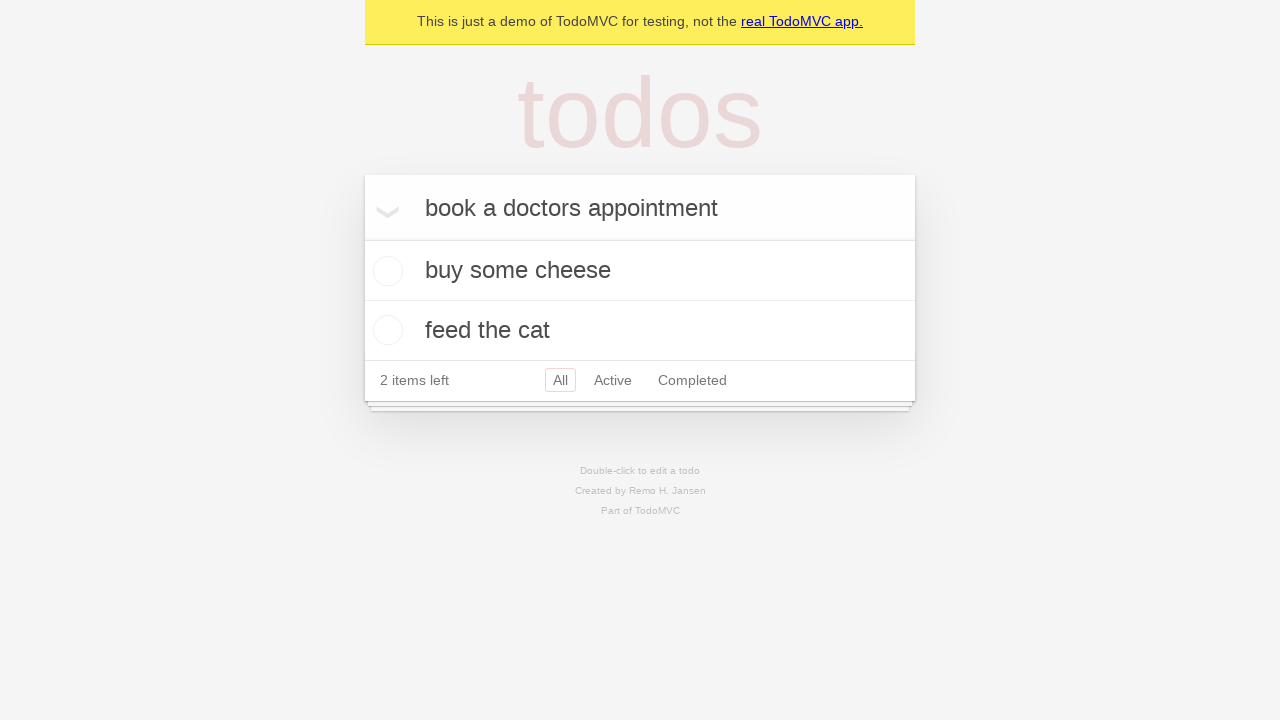

Pressed Enter to add third todo item on internal:attr=[placeholder="What needs to be done?"i]
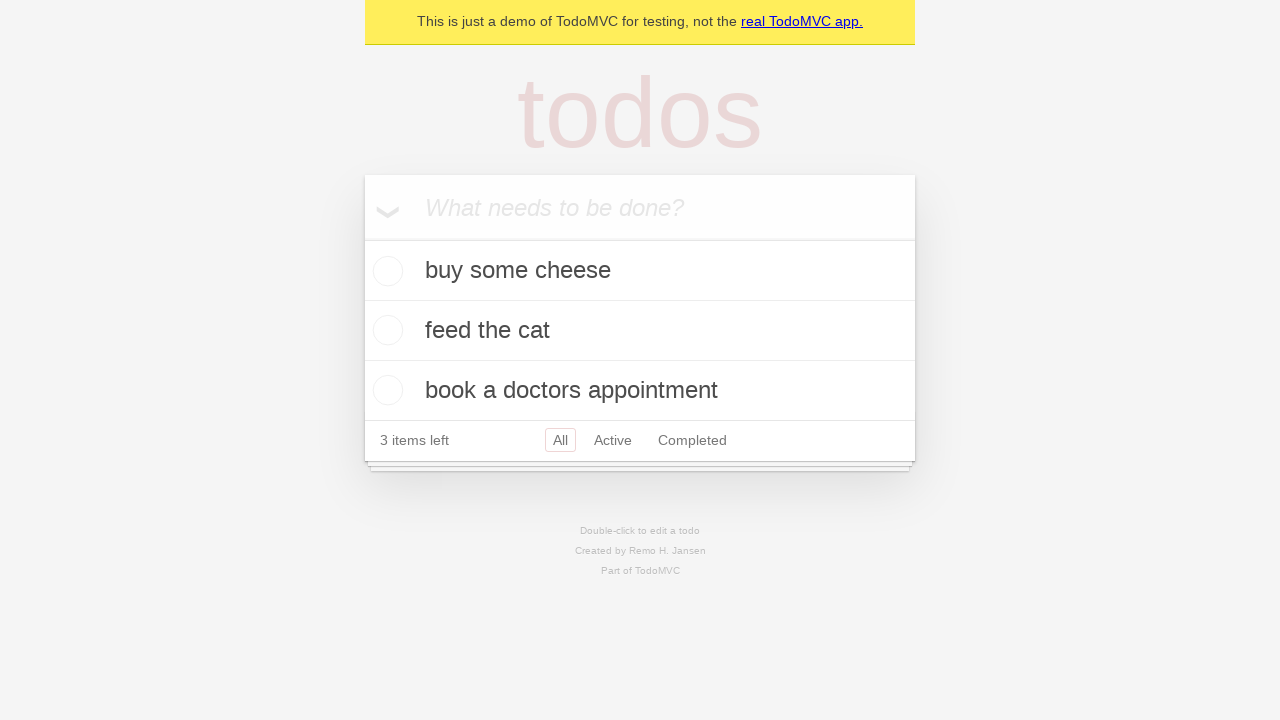

Verified all 3 todo items were added to the list
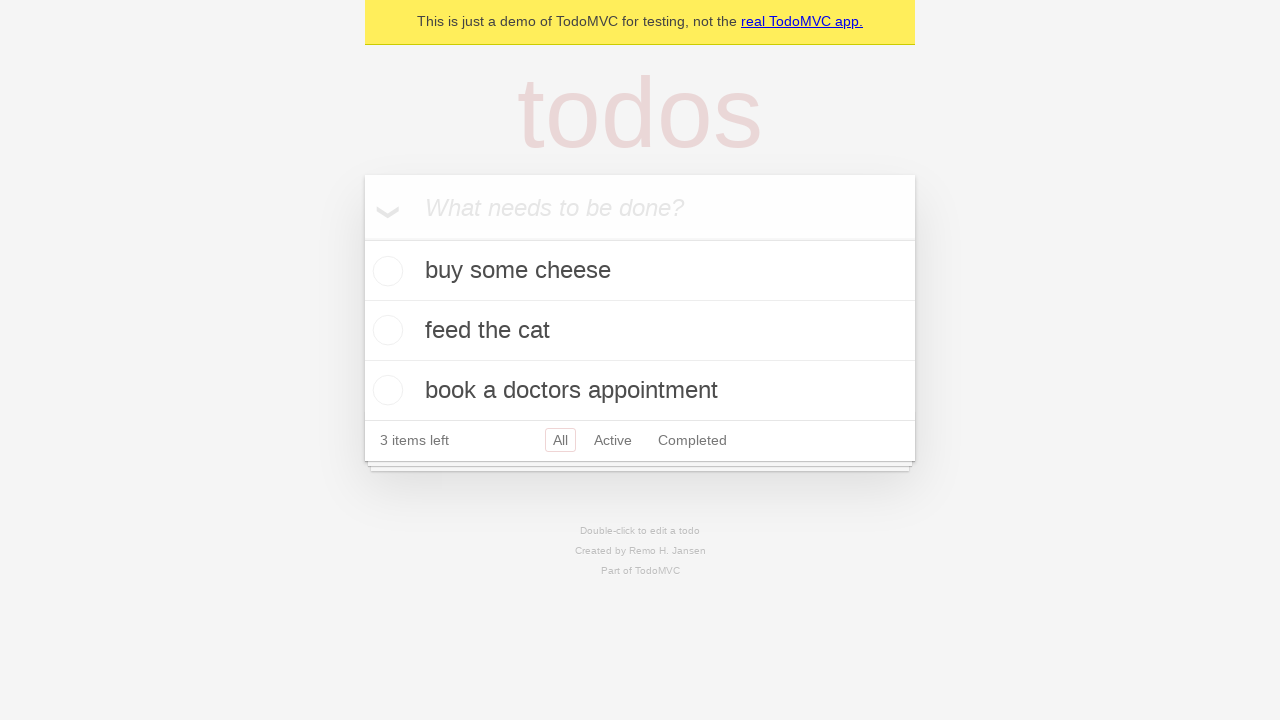

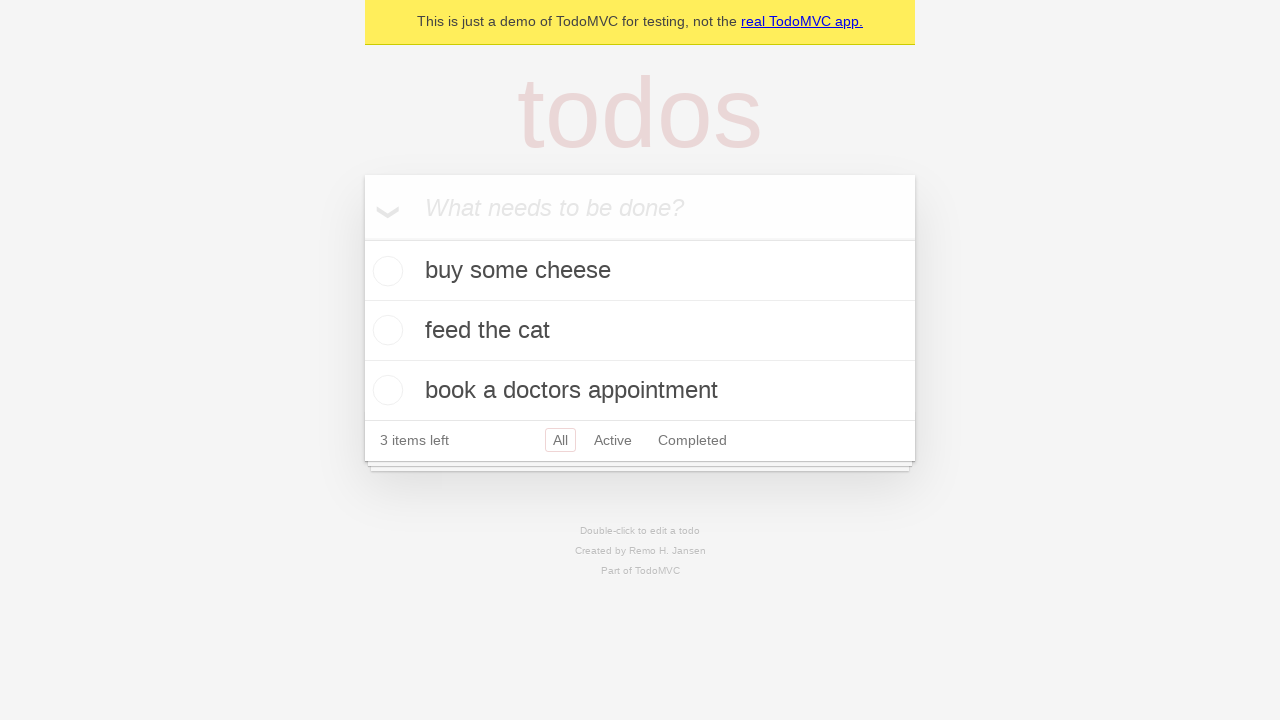